Navigates to the Demoblaze e-commerce demo site homepage and waits for the page to load

Starting URL: https://demoblaze.com/index.html

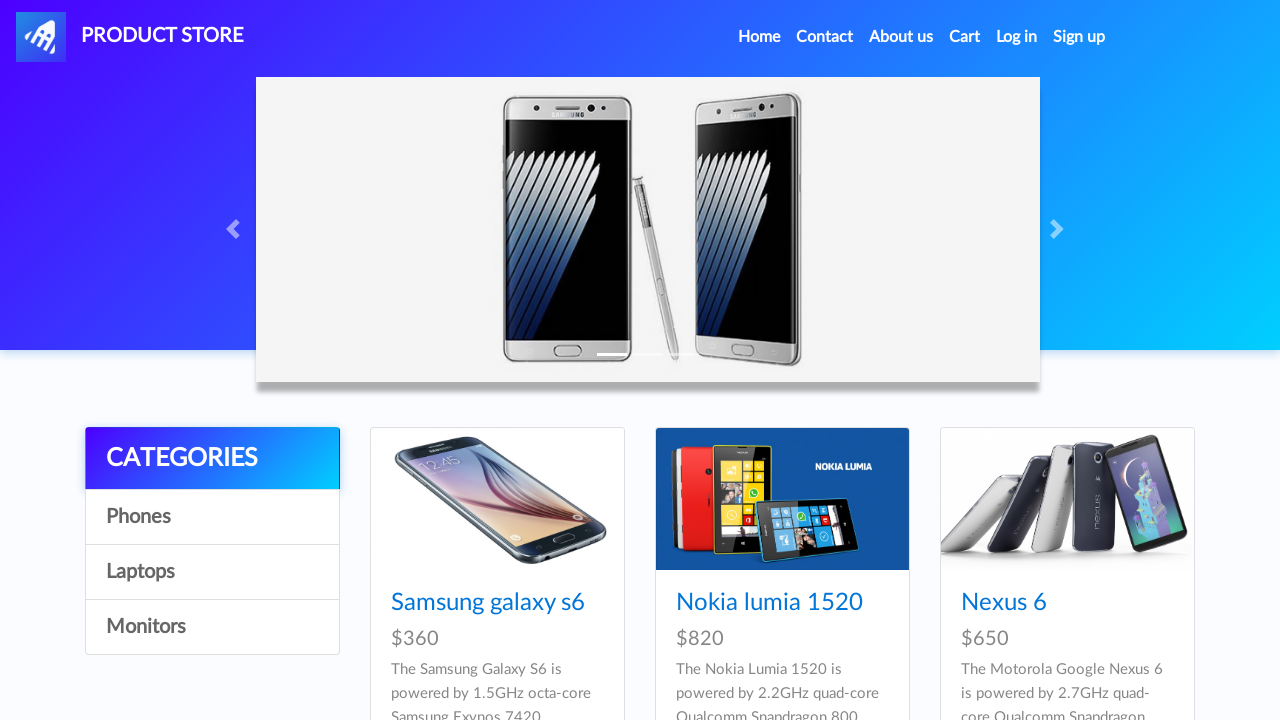

Navigated to Demoblaze e-commerce homepage
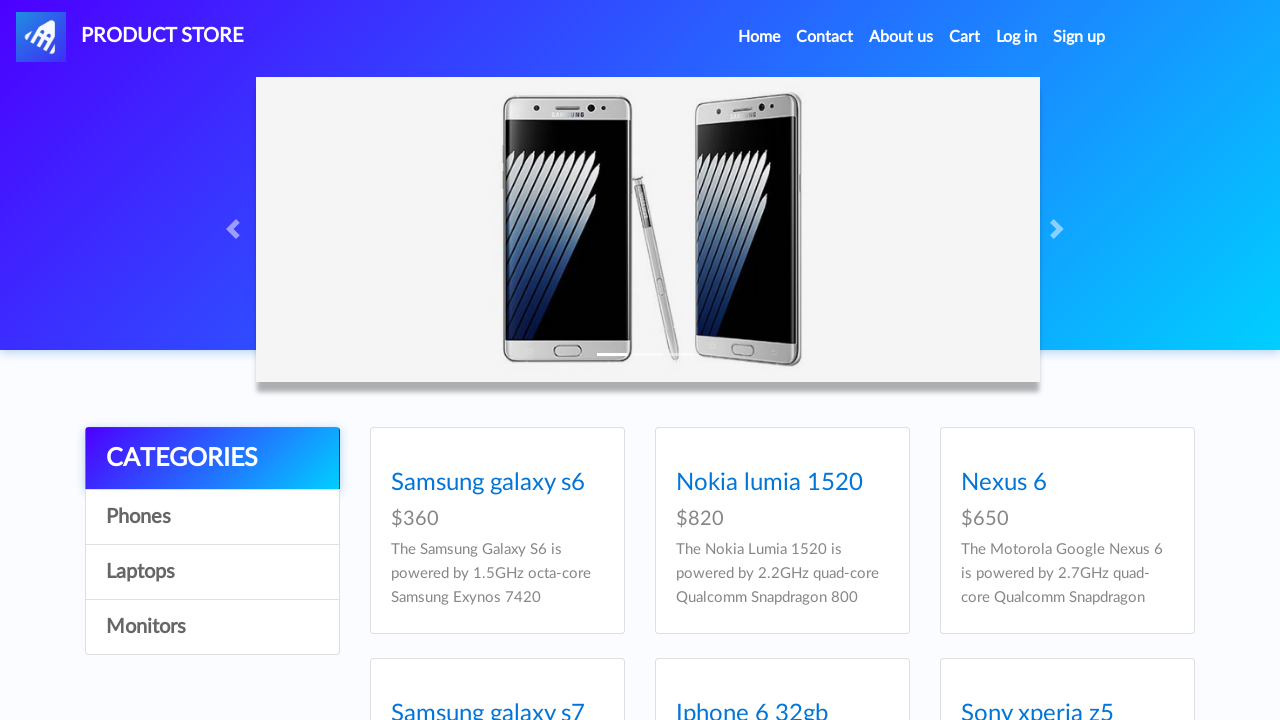

Page DOM content loaded
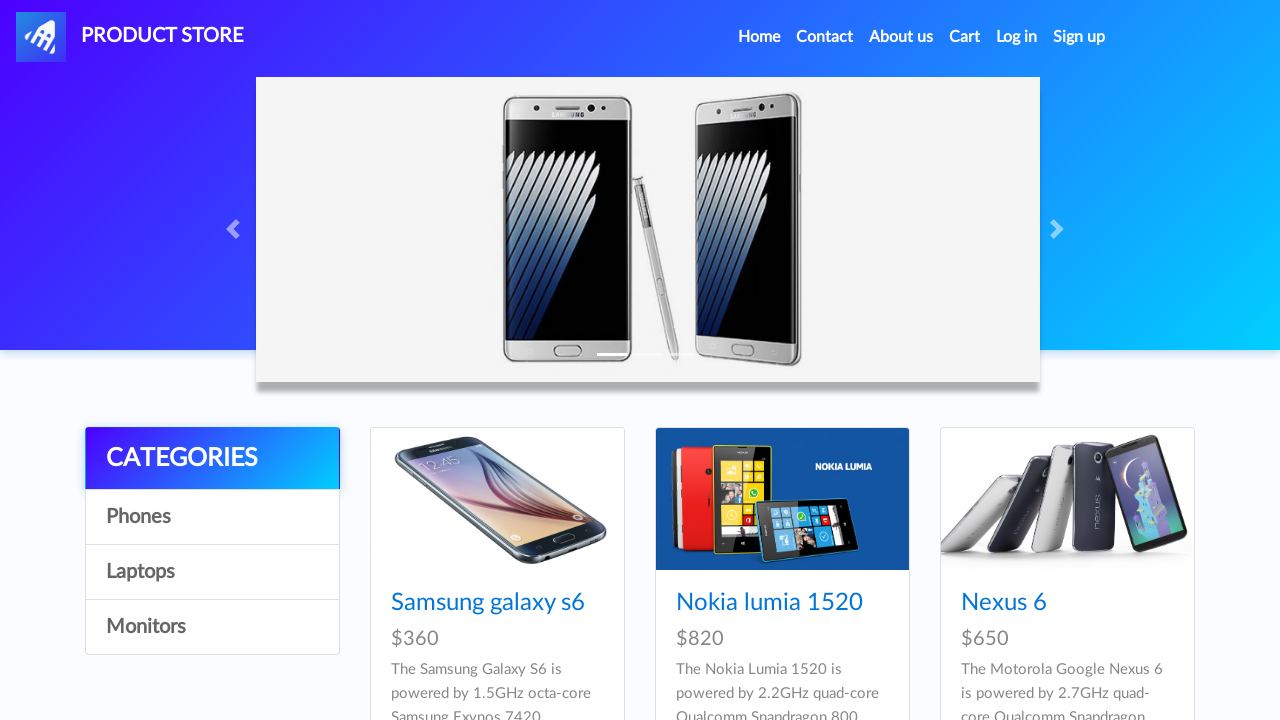

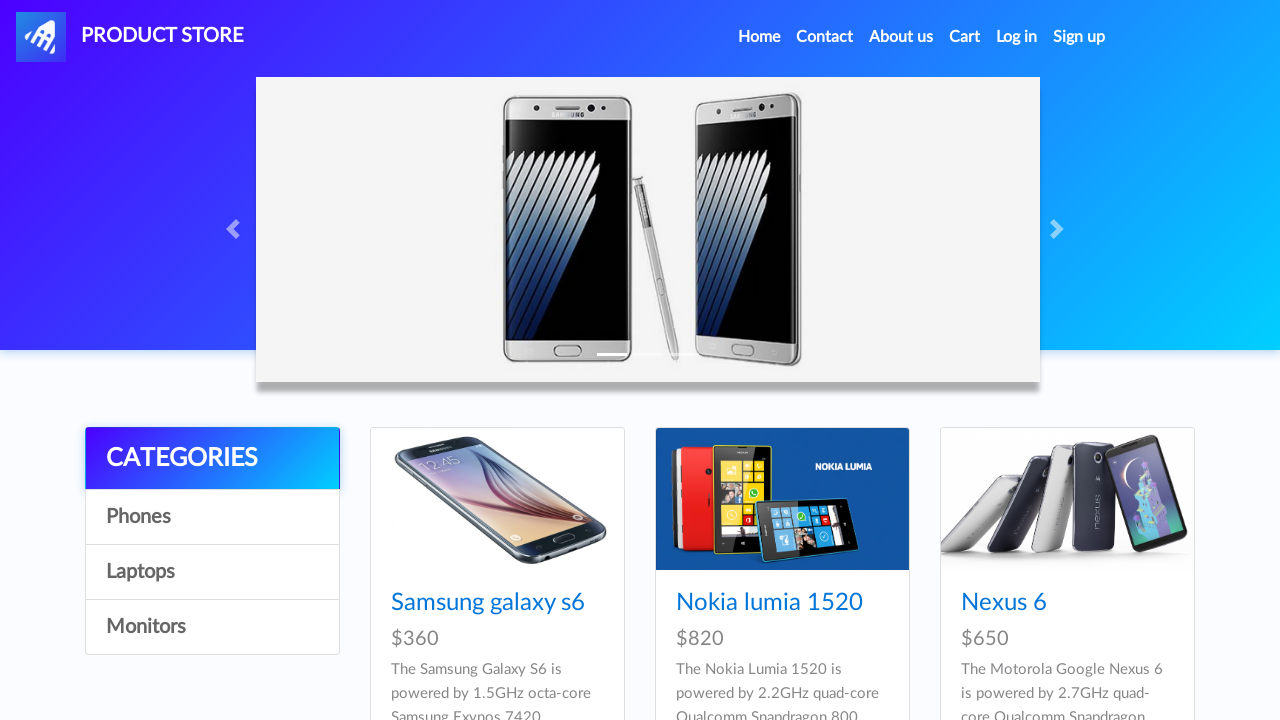